Tests that the complete all checkbox updates state when individual items are completed or cleared

Starting URL: https://demo.playwright.dev/todomvc

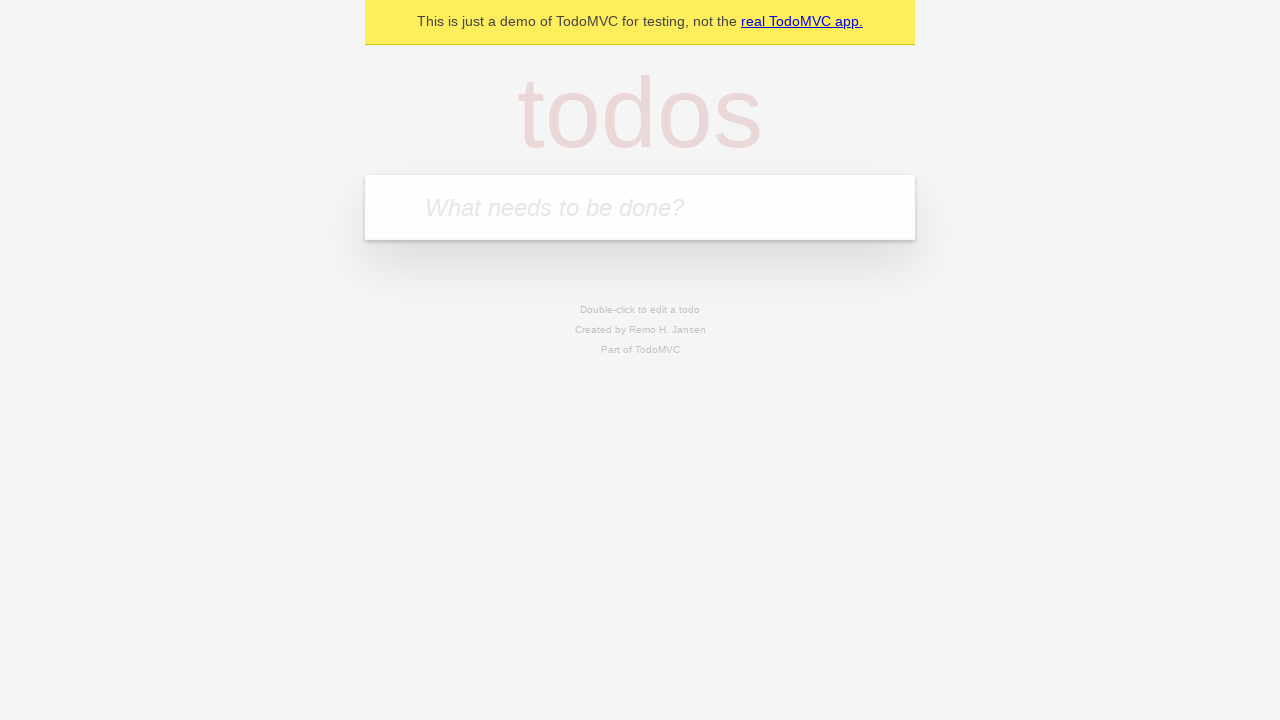

Filled todo input with 'buy some cheese' on internal:attr=[placeholder="What needs to be done?"i]
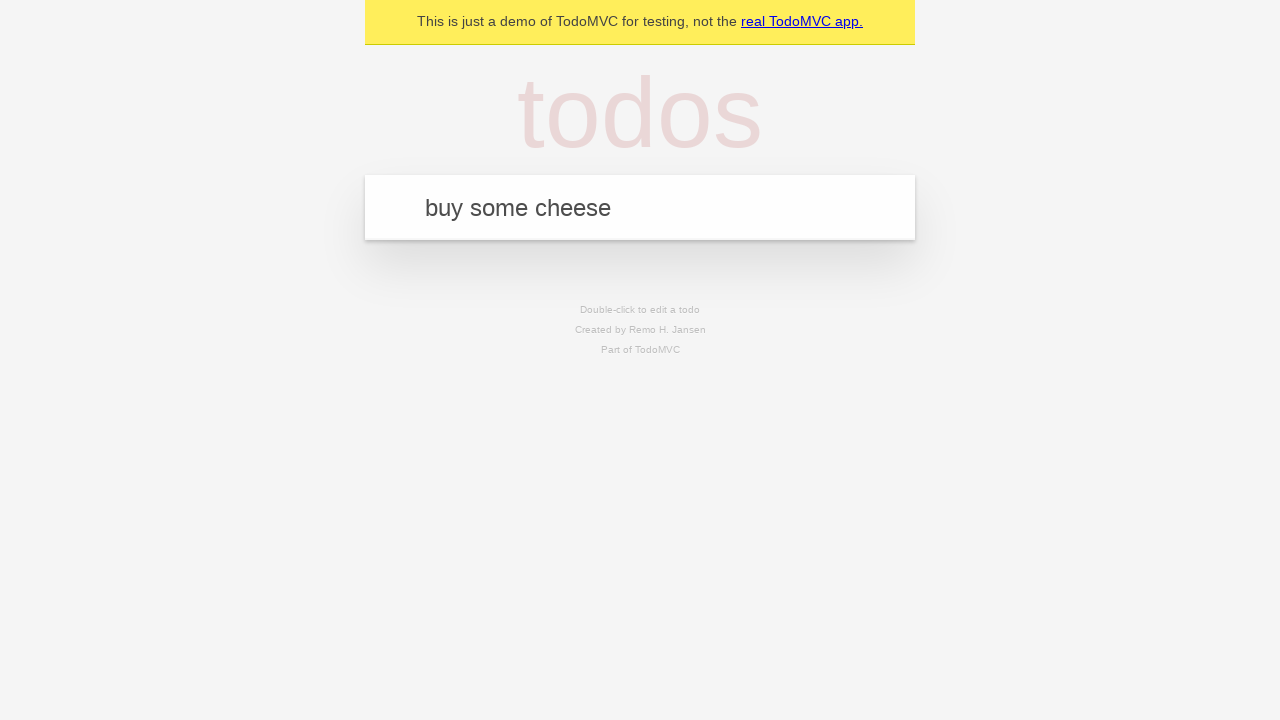

Pressed Enter to create first todo on internal:attr=[placeholder="What needs to be done?"i]
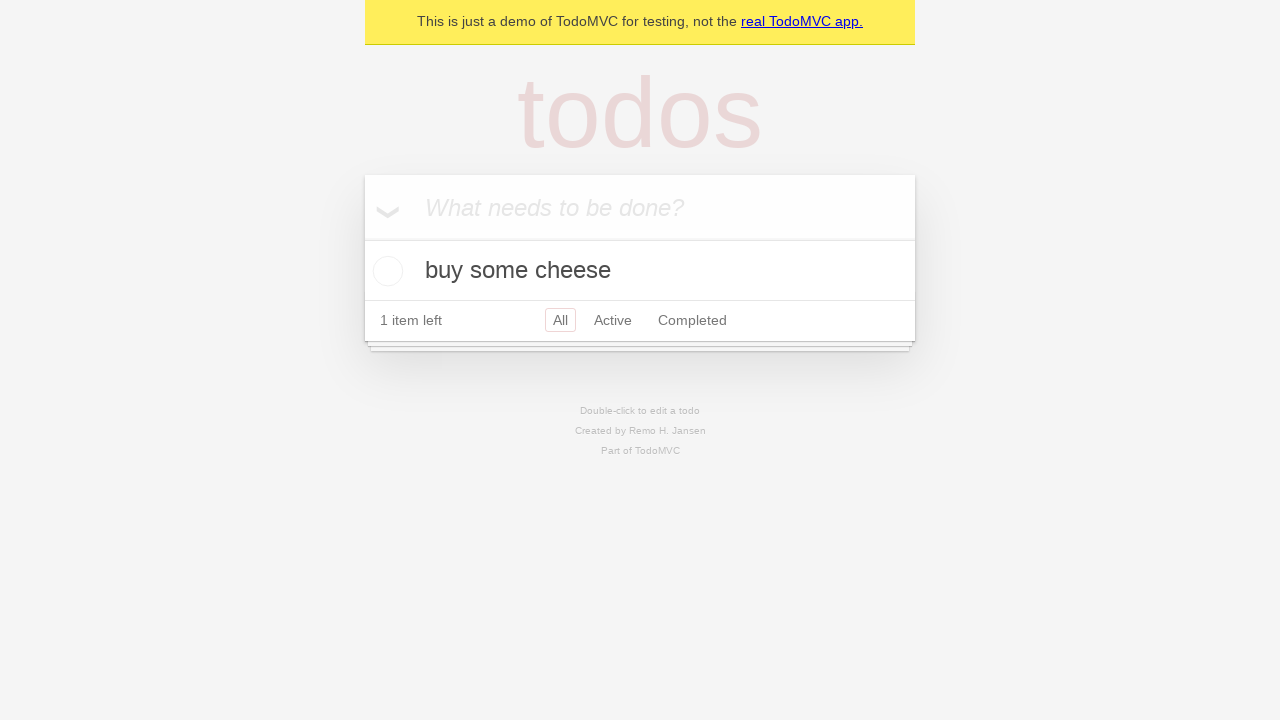

Filled todo input with 'feed the cat' on internal:attr=[placeholder="What needs to be done?"i]
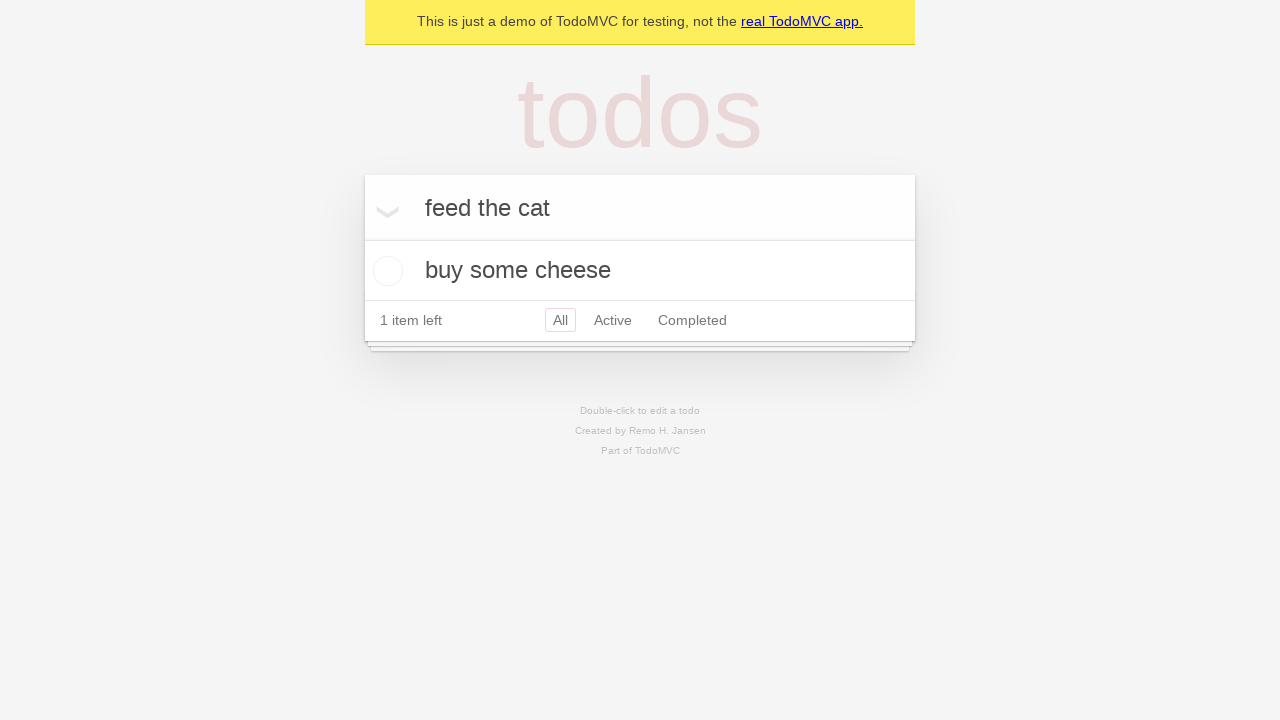

Pressed Enter to create second todo on internal:attr=[placeholder="What needs to be done?"i]
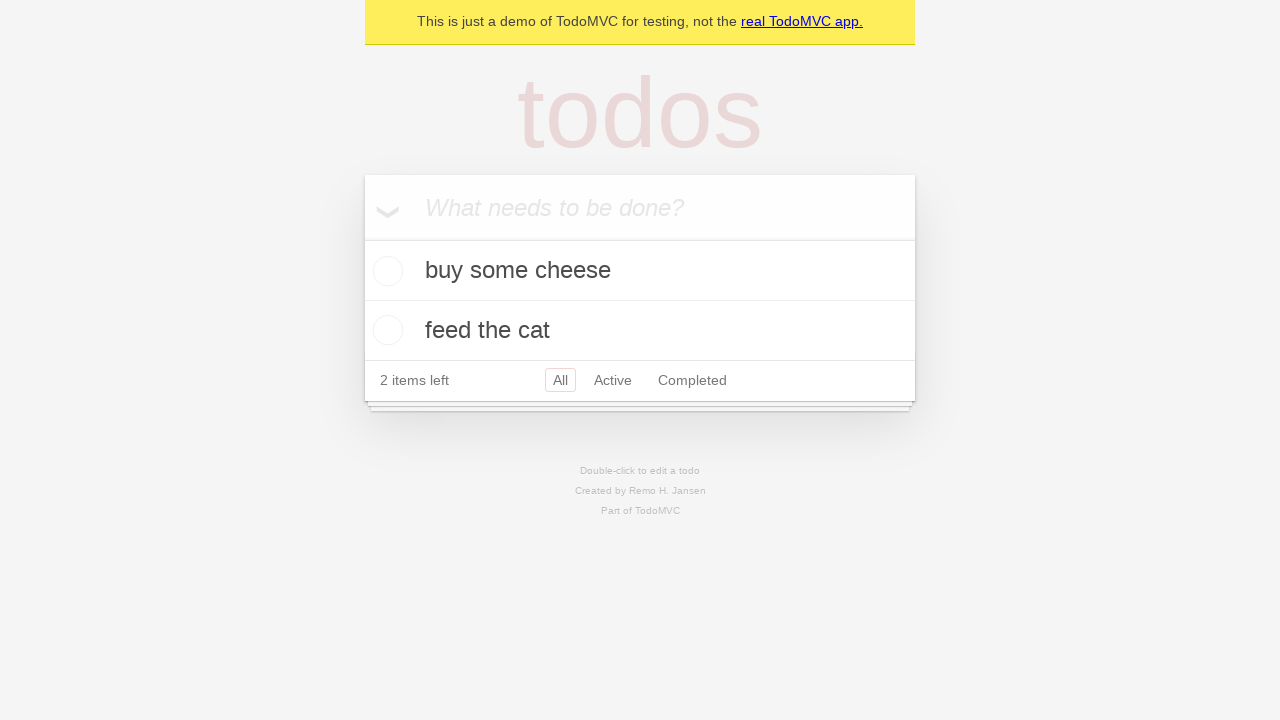

Filled todo input with 'book a doctors appointment' on internal:attr=[placeholder="What needs to be done?"i]
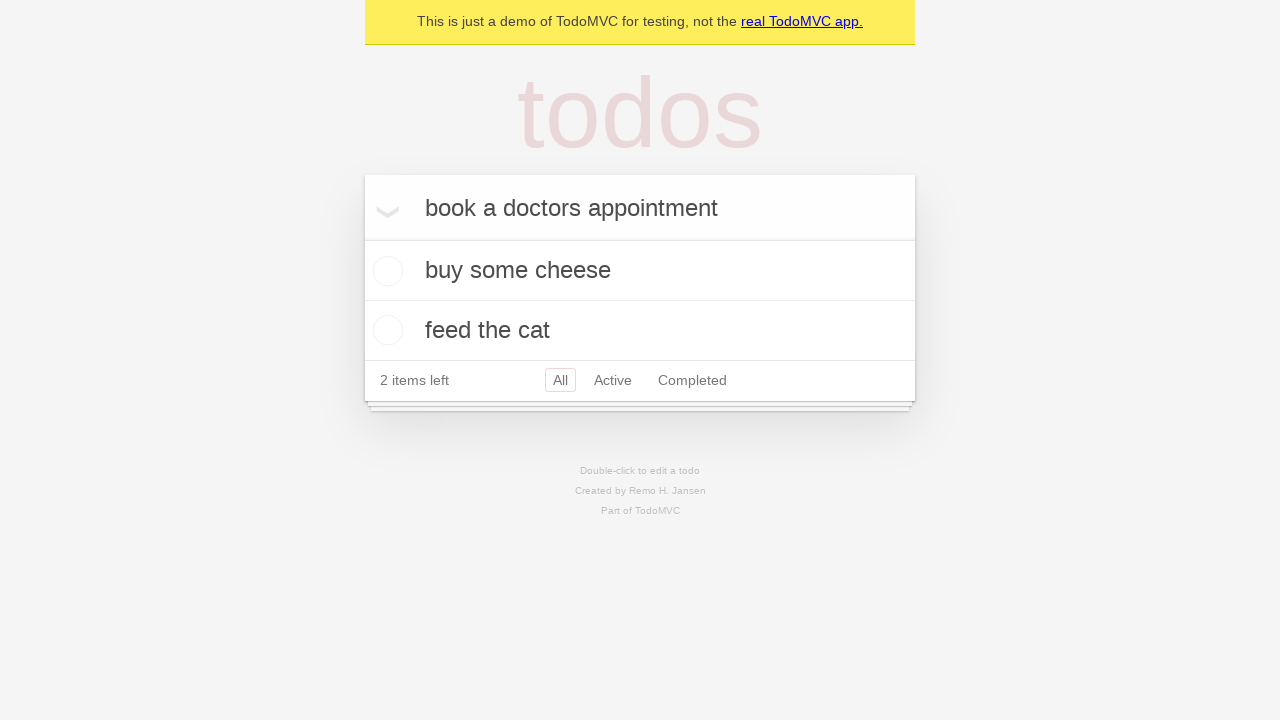

Pressed Enter to create third todo on internal:attr=[placeholder="What needs to be done?"i]
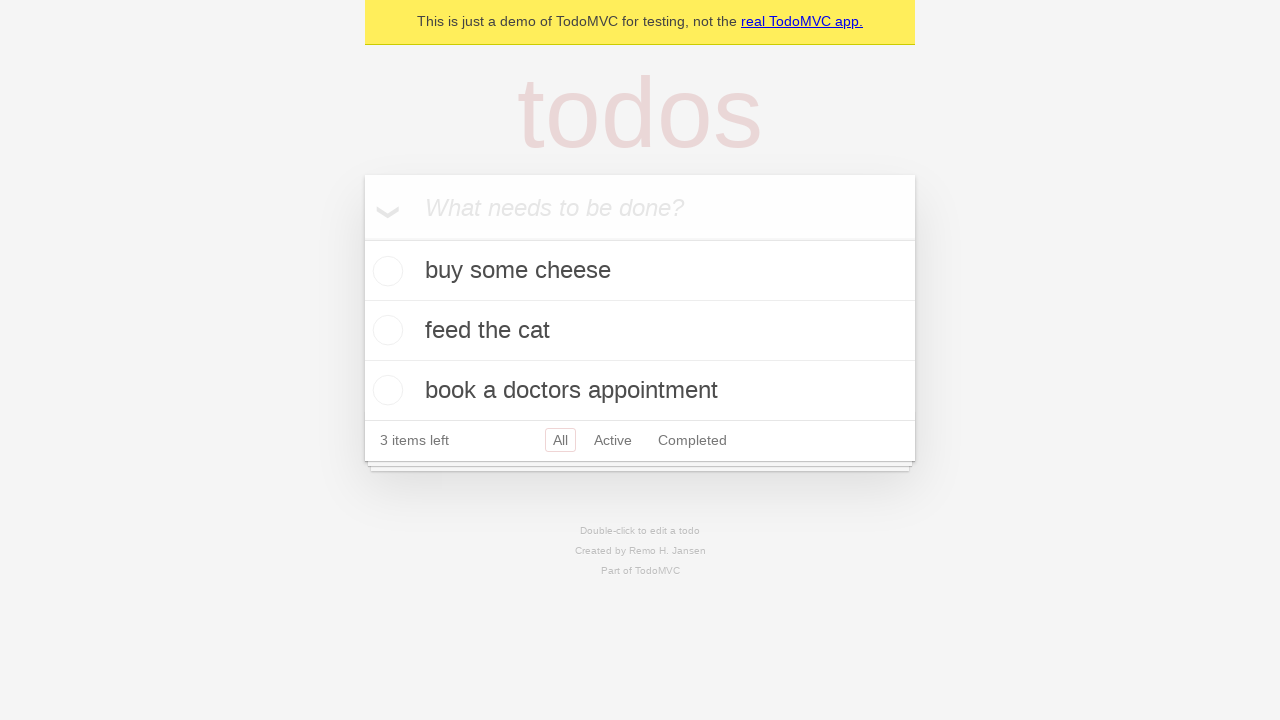

Waited for all three todo items to be created
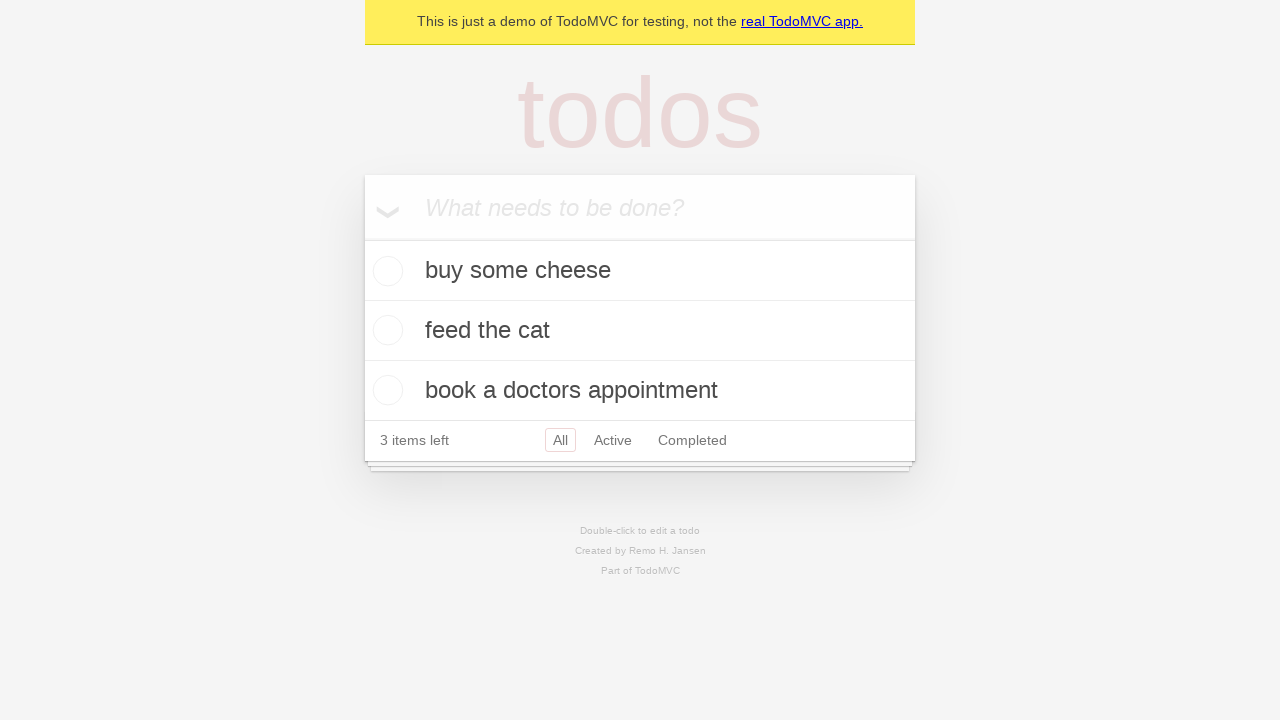

Checked the 'Mark all as complete' checkbox at (362, 238) on internal:label="Mark all as complete"i
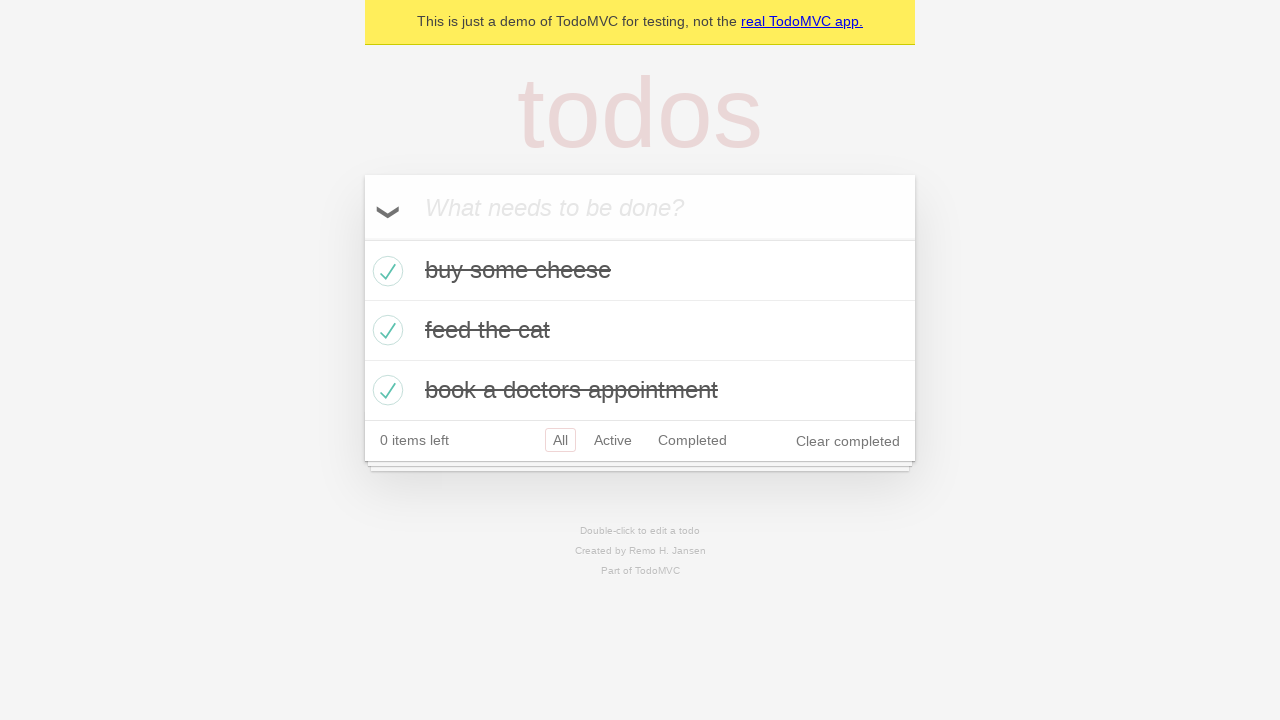

Unchecked the first todo item at (385, 271) on internal:testid=[data-testid="todo-item"s] >> nth=0 >> internal:role=checkbox
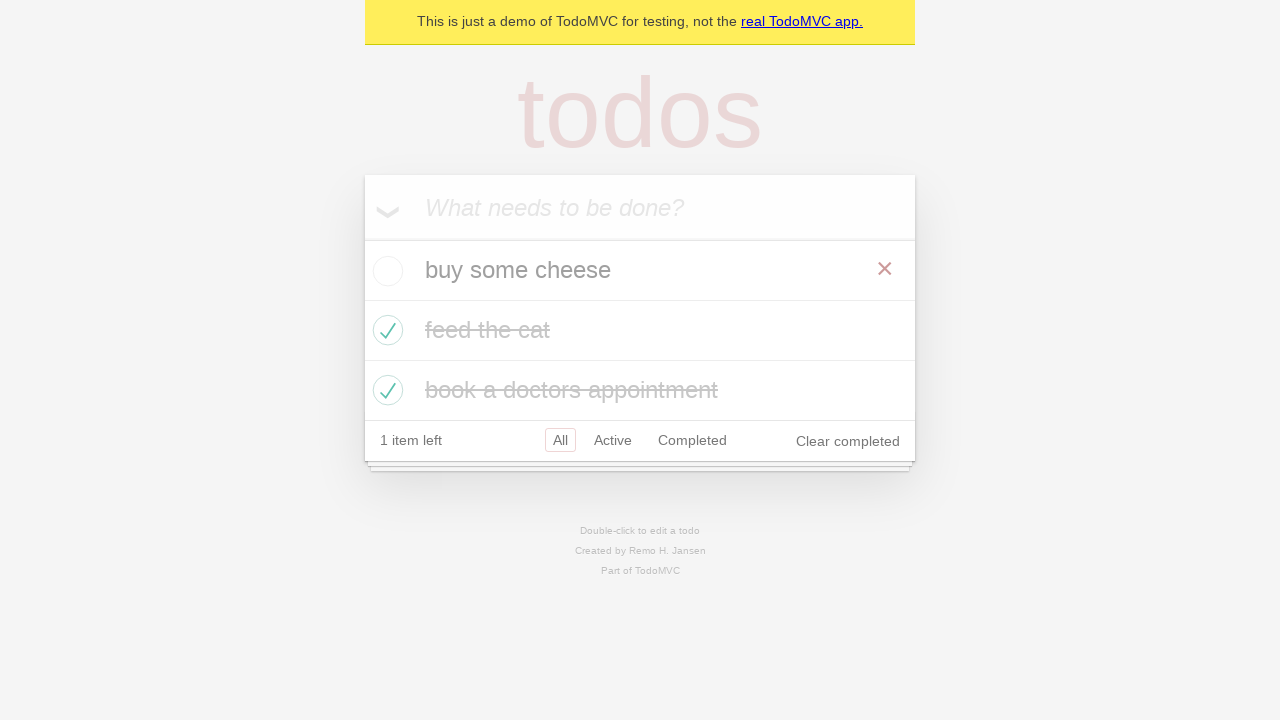

Checked the first todo item again at (385, 271) on internal:testid=[data-testid="todo-item"s] >> nth=0 >> internal:role=checkbox
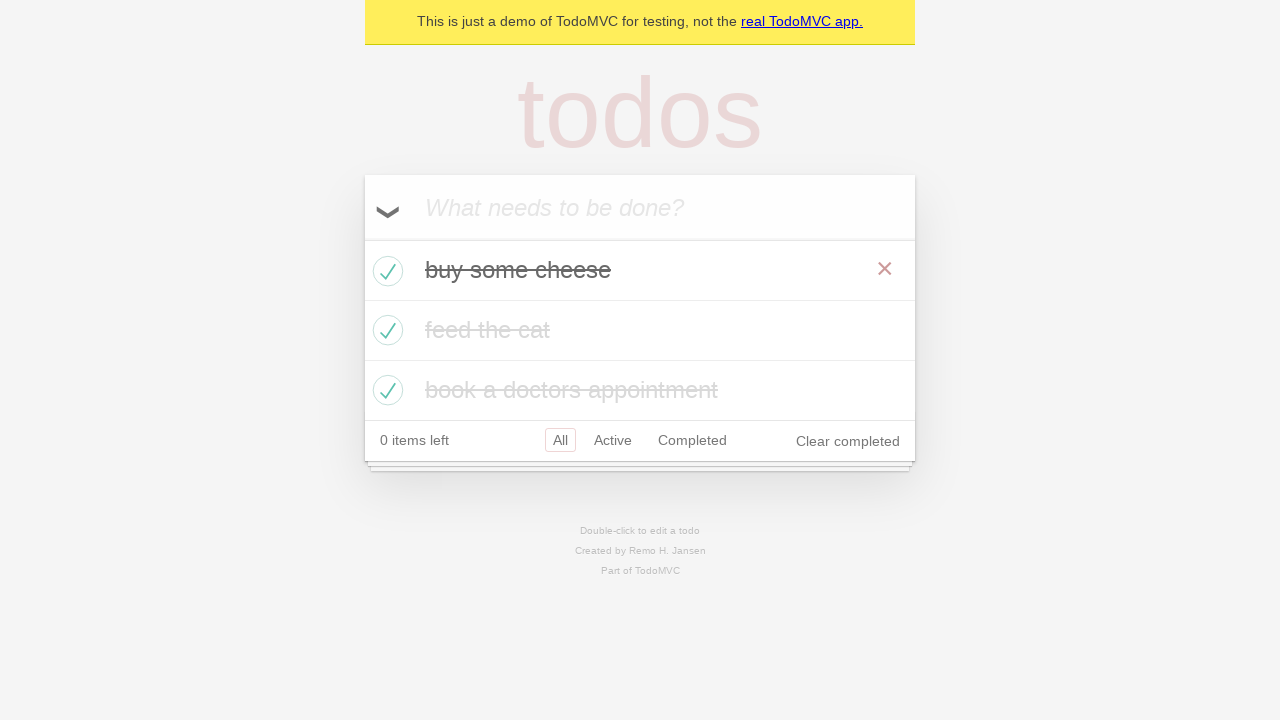

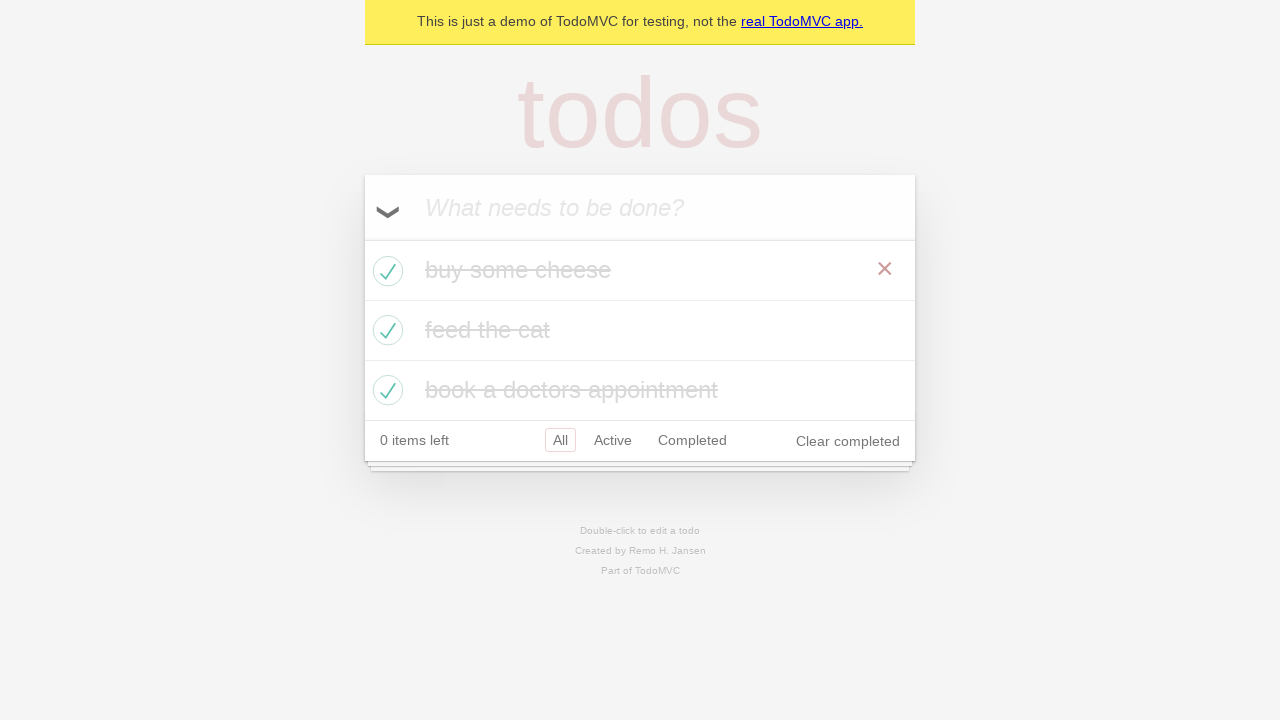